Tests search functionality without providing a destination to verify error handling

Starting URL: https://www.booking.com

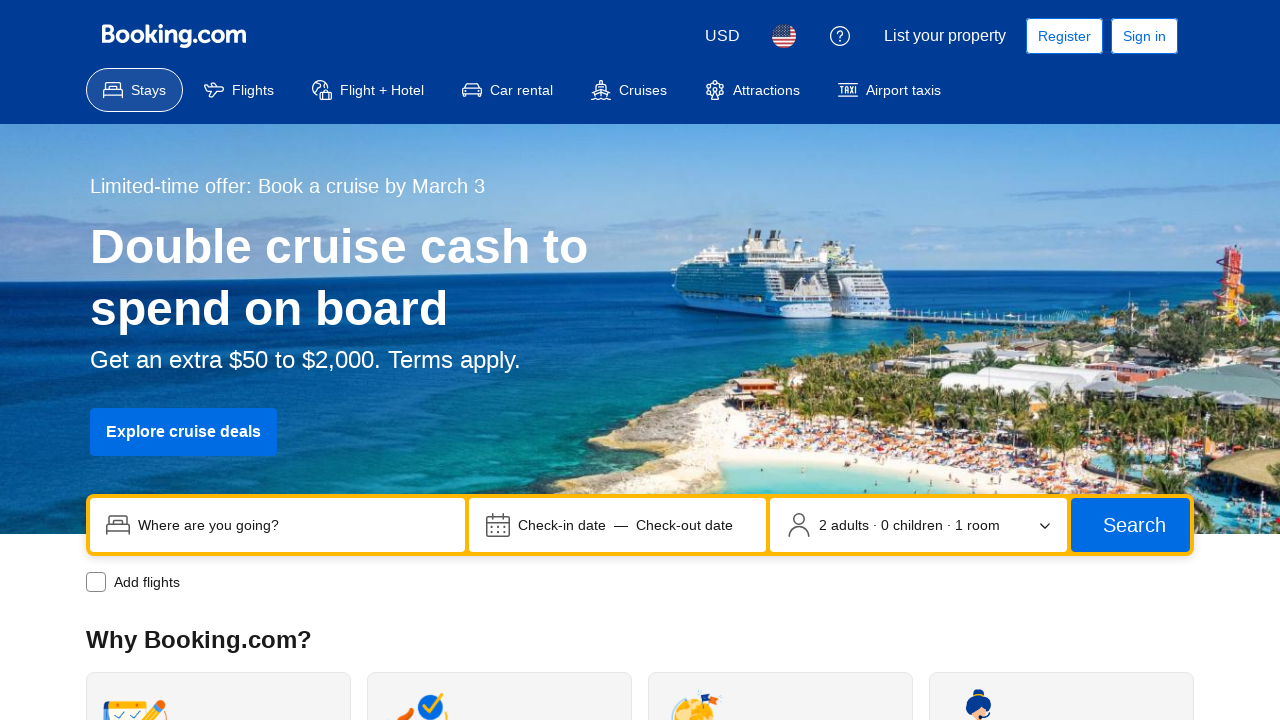

Clicked search button without providing destination information to test error handling at (1130, 525) on button[type='submit']
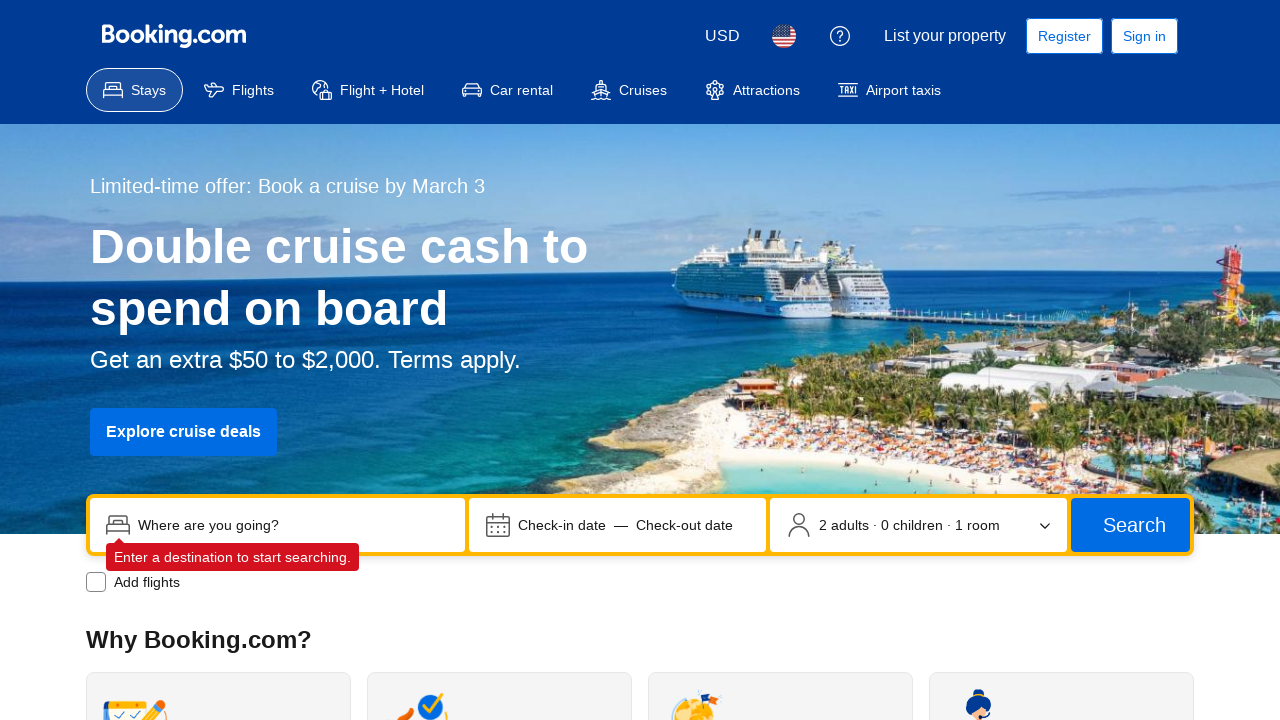

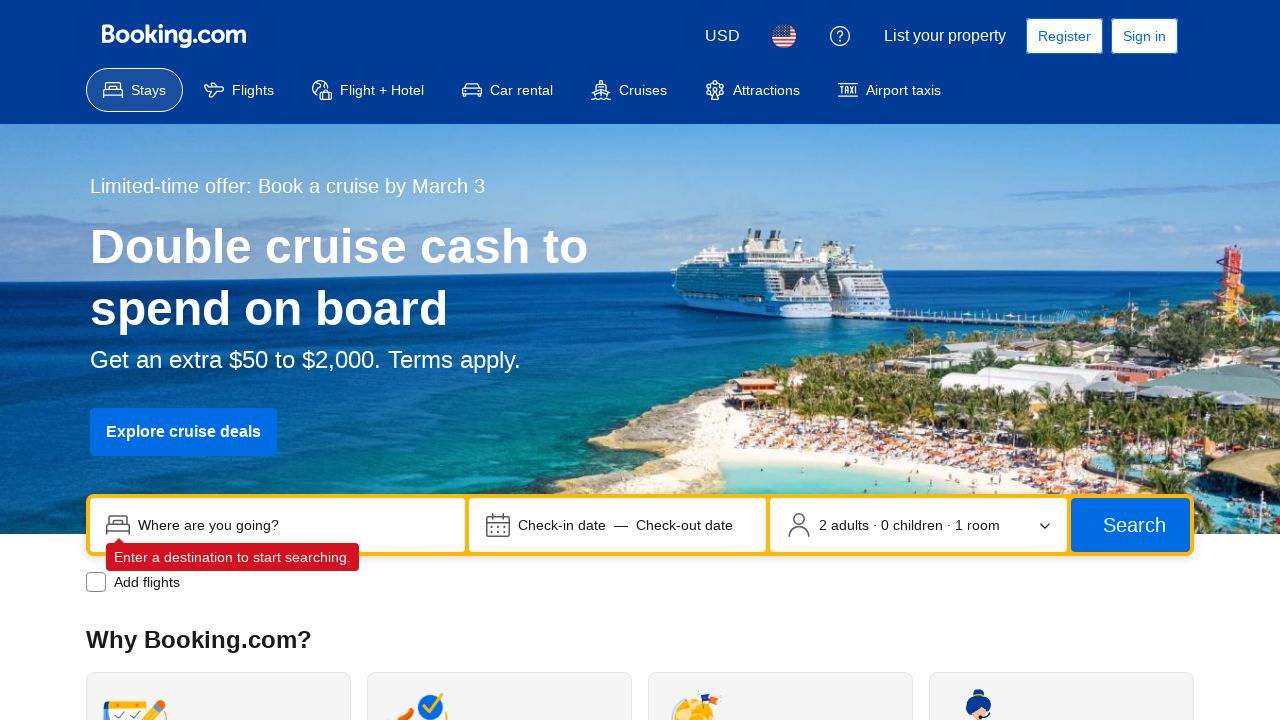